Tests a calculator form by reading two numbers, calculating their sum, selecting the result from a dropdown, and submitting the form

Starting URL: http://suninjuly.github.io/selects1.html

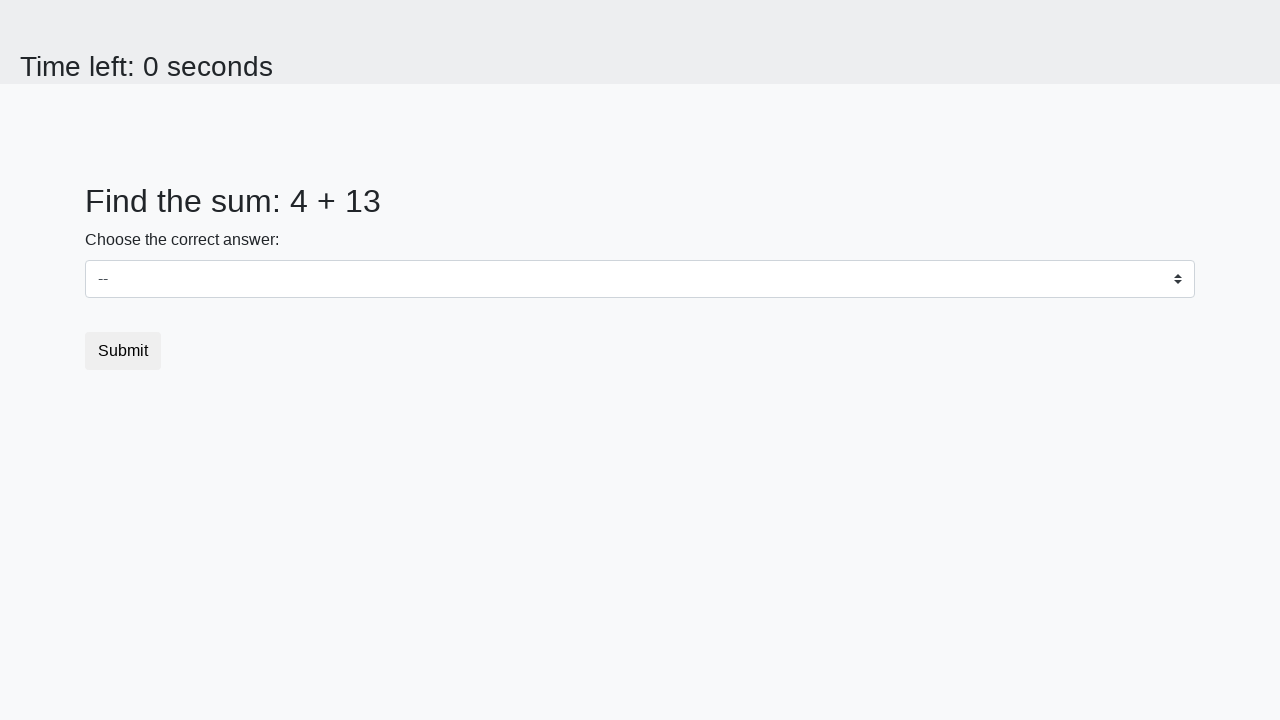

Read first number from the page
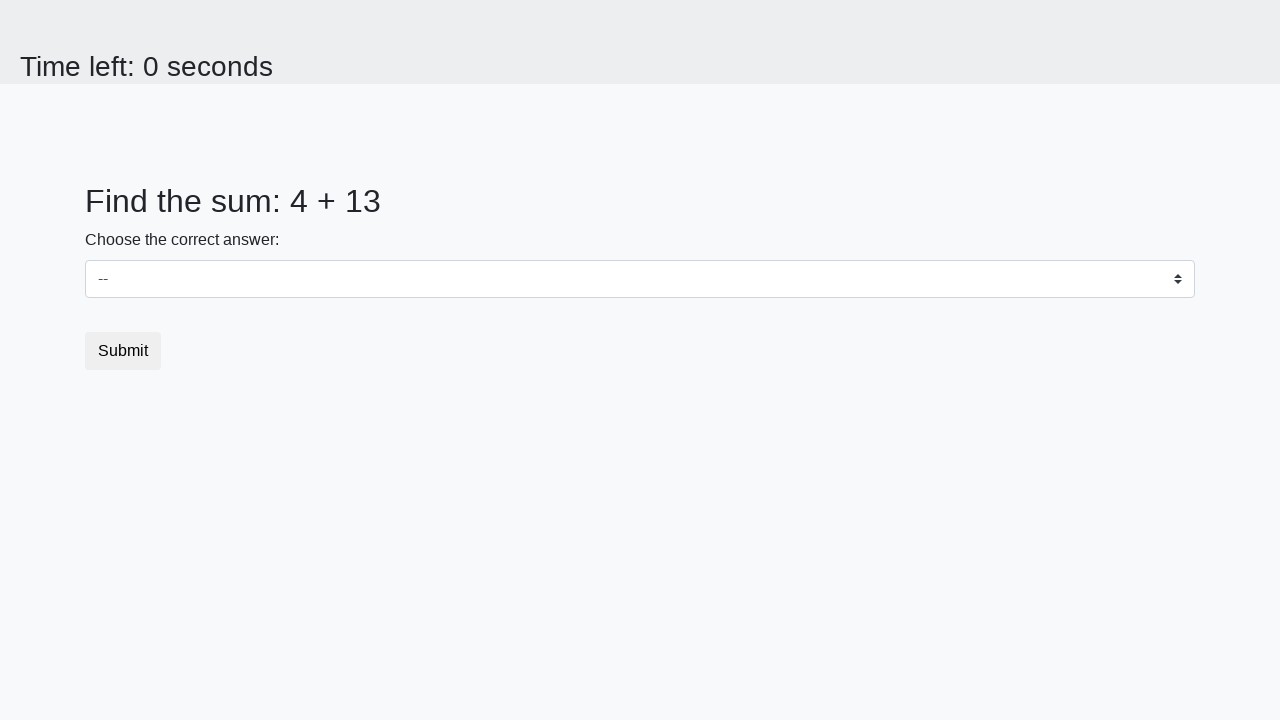

Read second number from the page
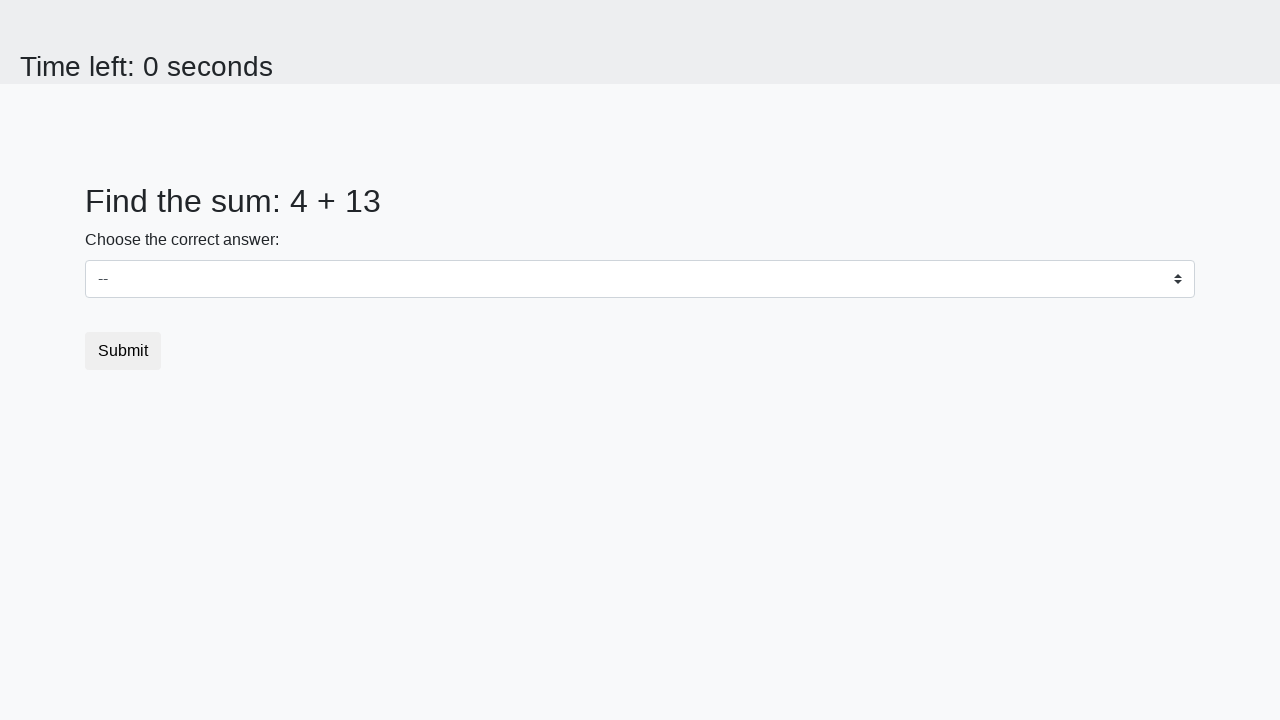

Calculated sum: 4 + 13 = 17
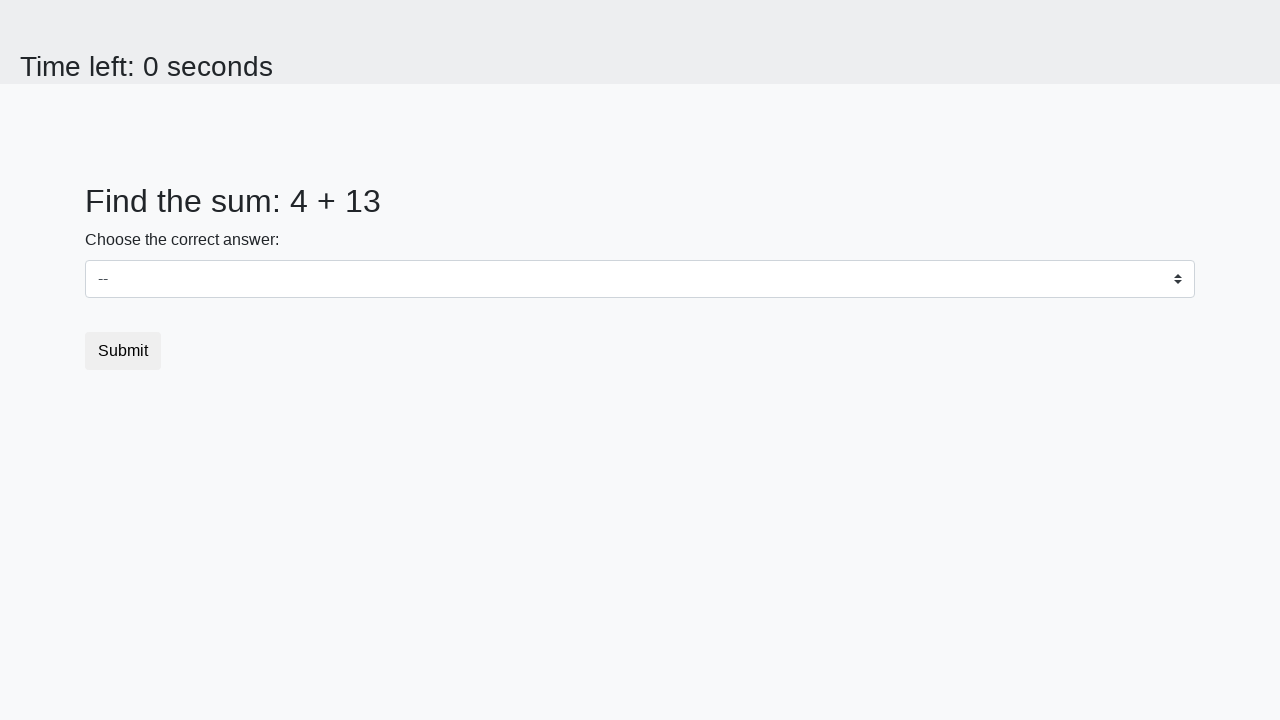

Selected sum value 17 from dropdown on select
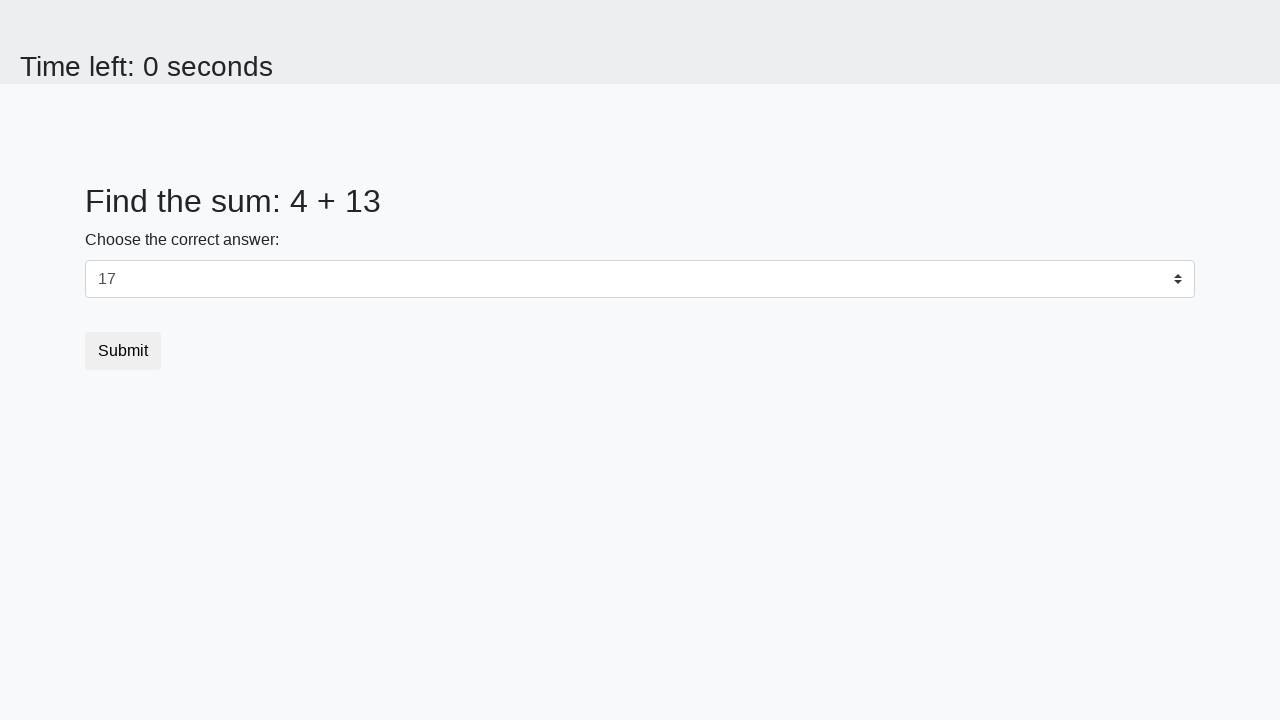

Clicked submit button at (123, 351) on button
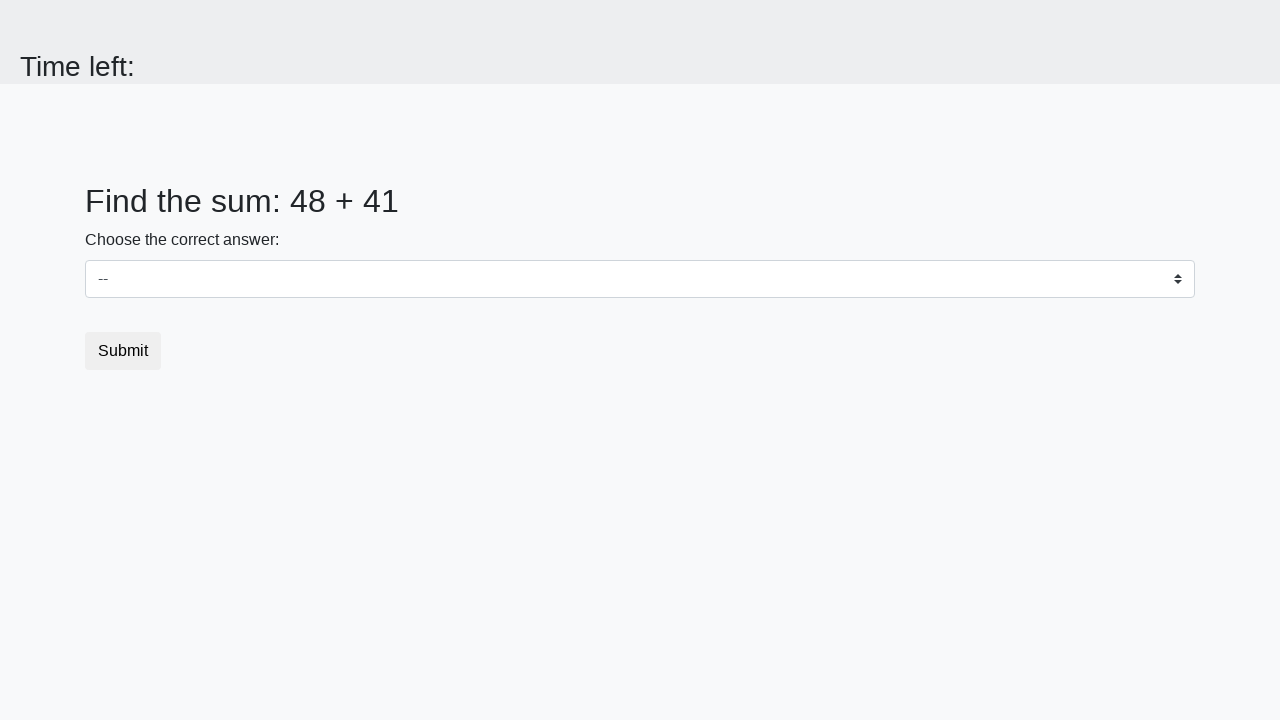

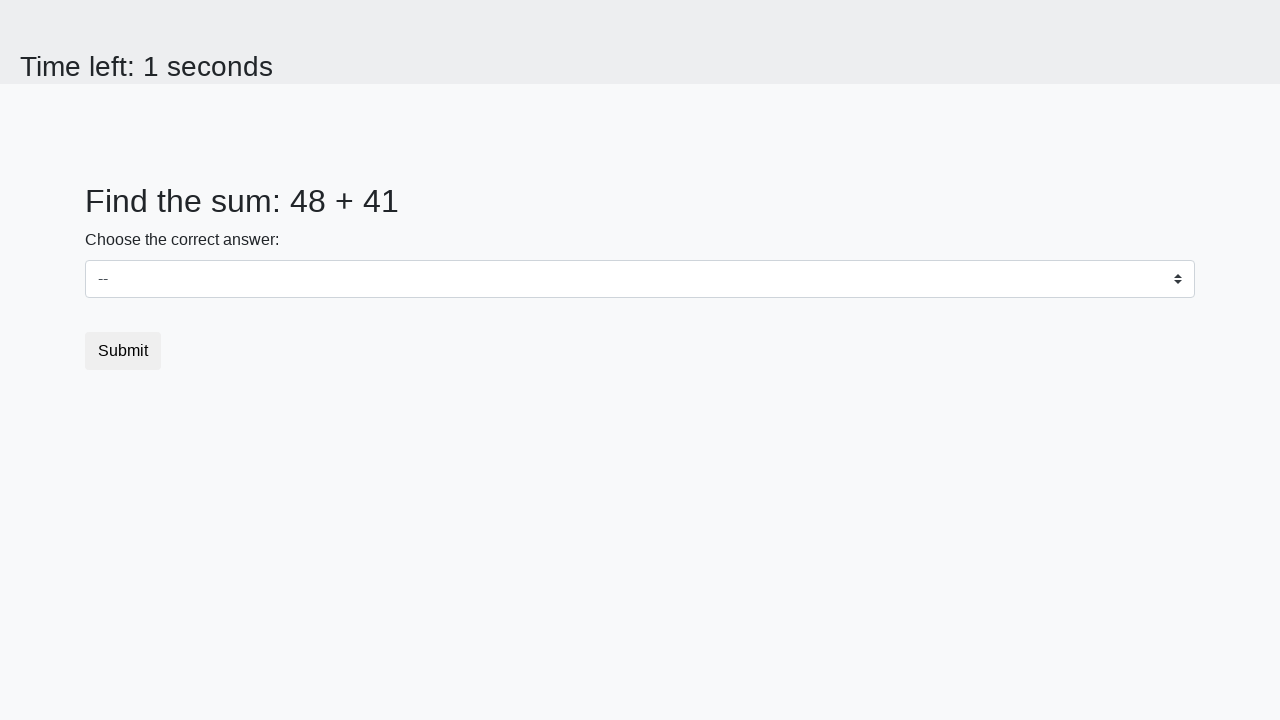